Tests iframe interaction by switching between multiple iframes, filling form fields in each iframe, and navigating back to the parent frame

Starting URL: https://seleniumui.moderntester.pl/iframes.php

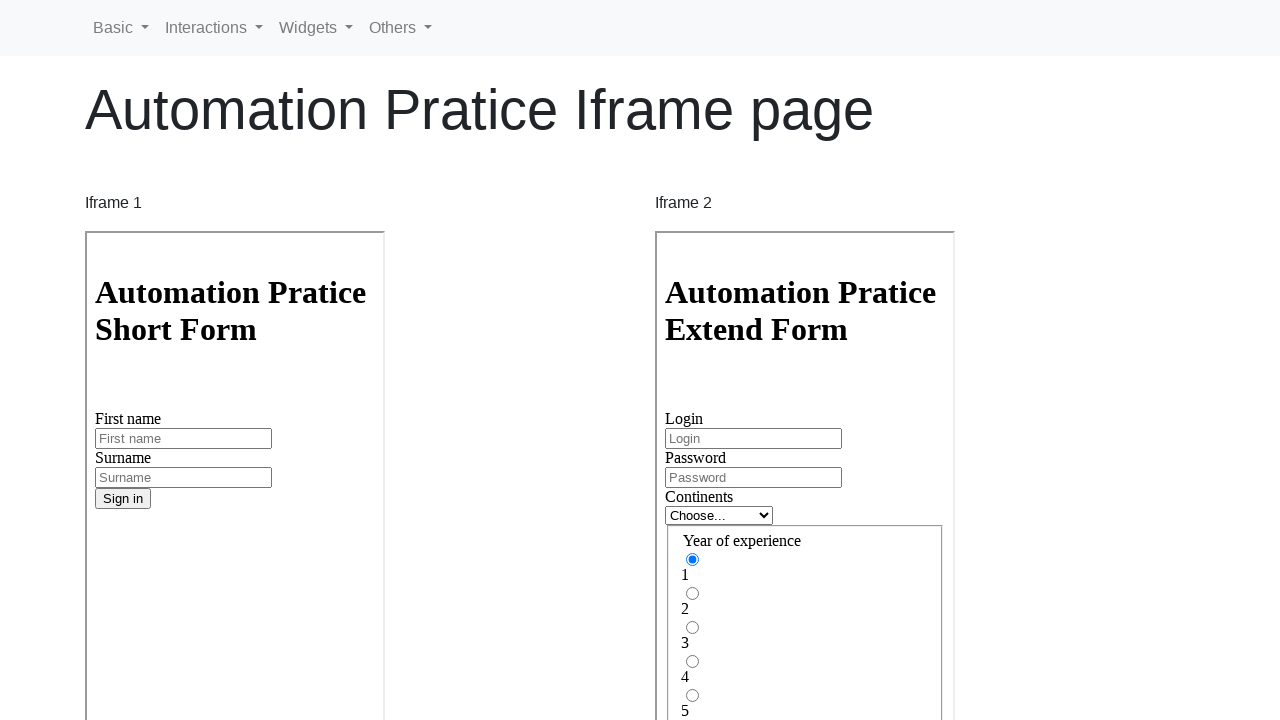

Located first iframe with name 'iframe1'
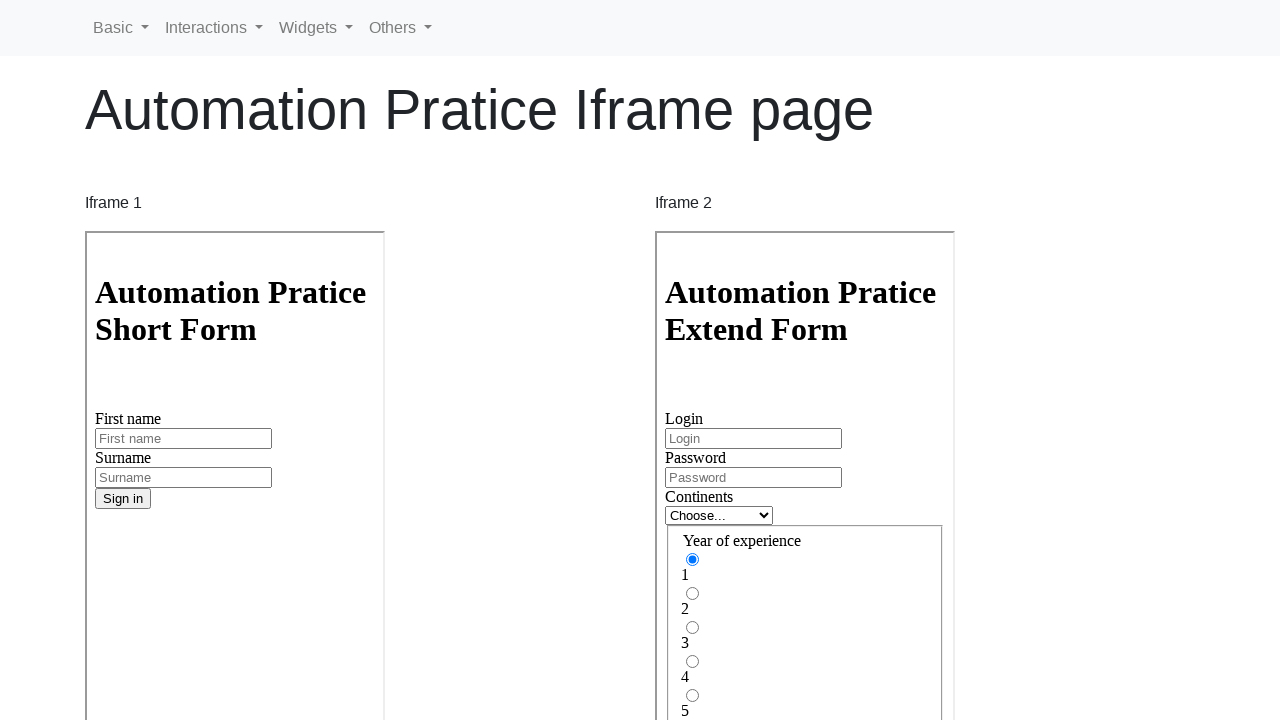

Filled first name field with 'Jan' in iframe1 on iframe[name='iframe1'] >> internal:control=enter-frame >> #inputFirstName3
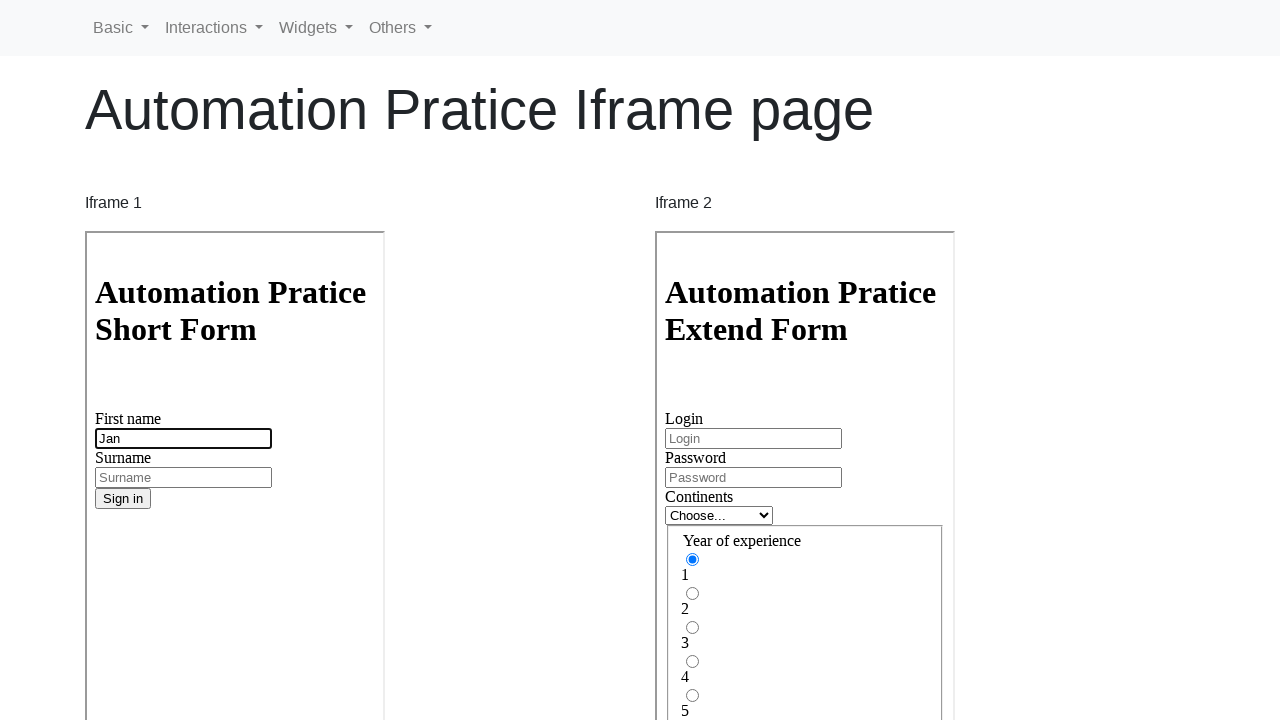

Filled surname field with 'Kowalski' in iframe1 on iframe[name='iframe1'] >> internal:control=enter-frame >> #inputSurname3
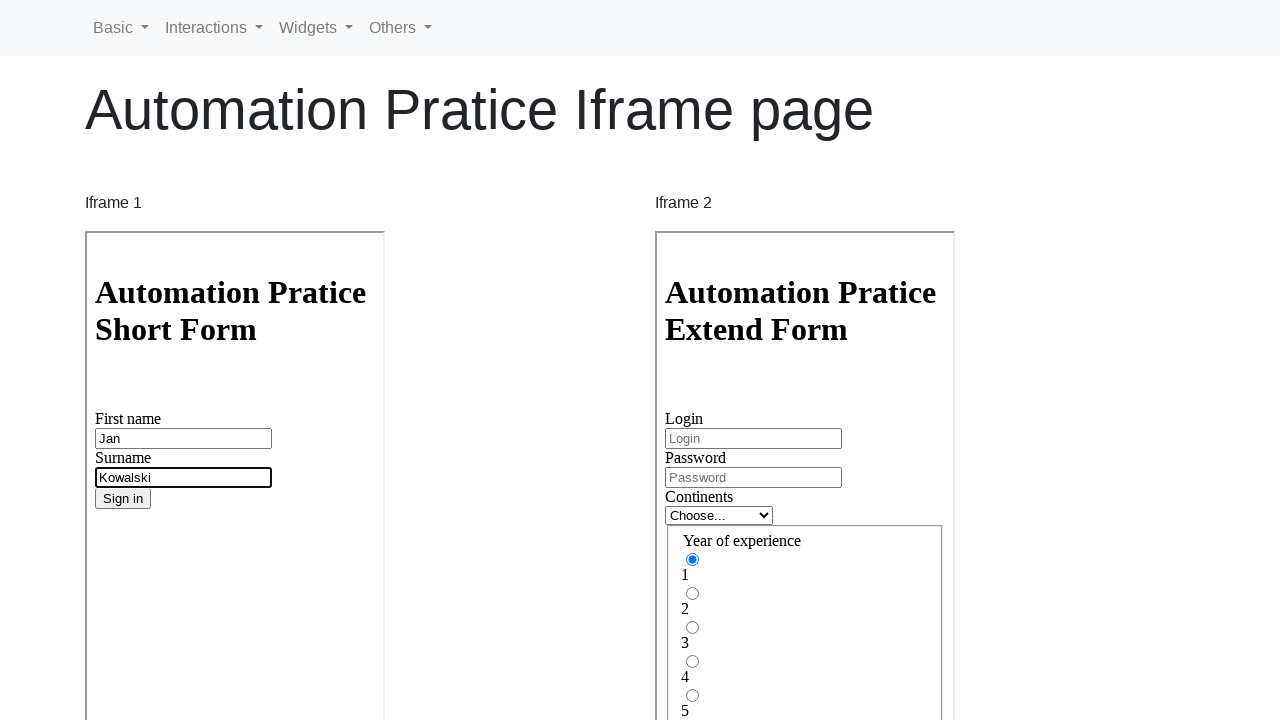

Located second iframe with name 'iframe2'
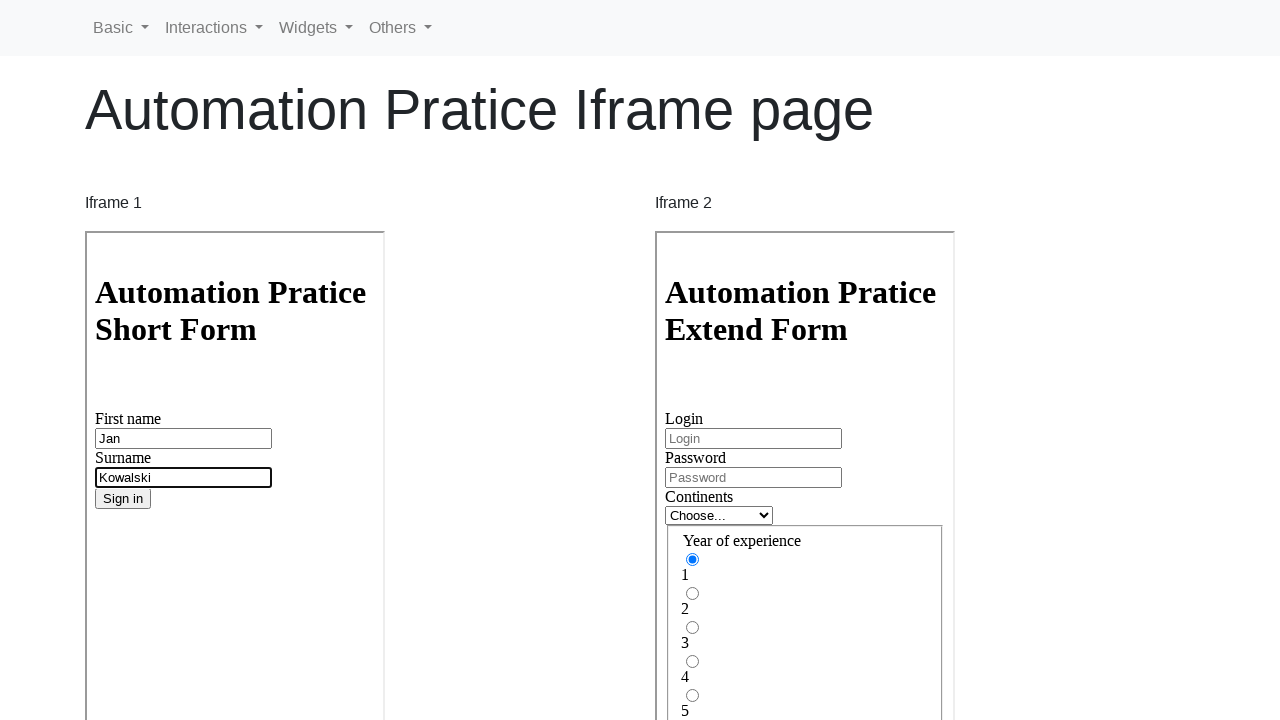

Filled login field with 'Jan000' in iframe2 on iframe[name='iframe2'] >> internal:control=enter-frame >> #inputLogin
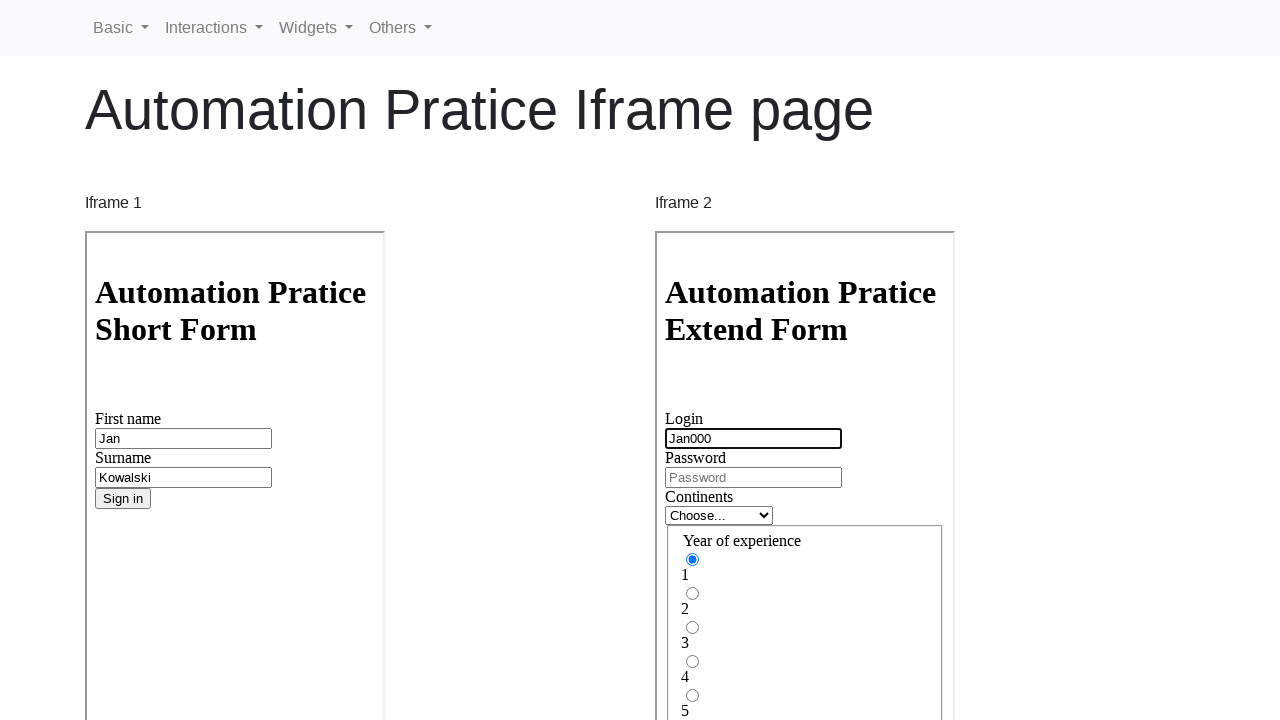

Filled password field with 'haslo' in iframe2 on iframe[name='iframe2'] >> internal:control=enter-frame >> #inputPassword
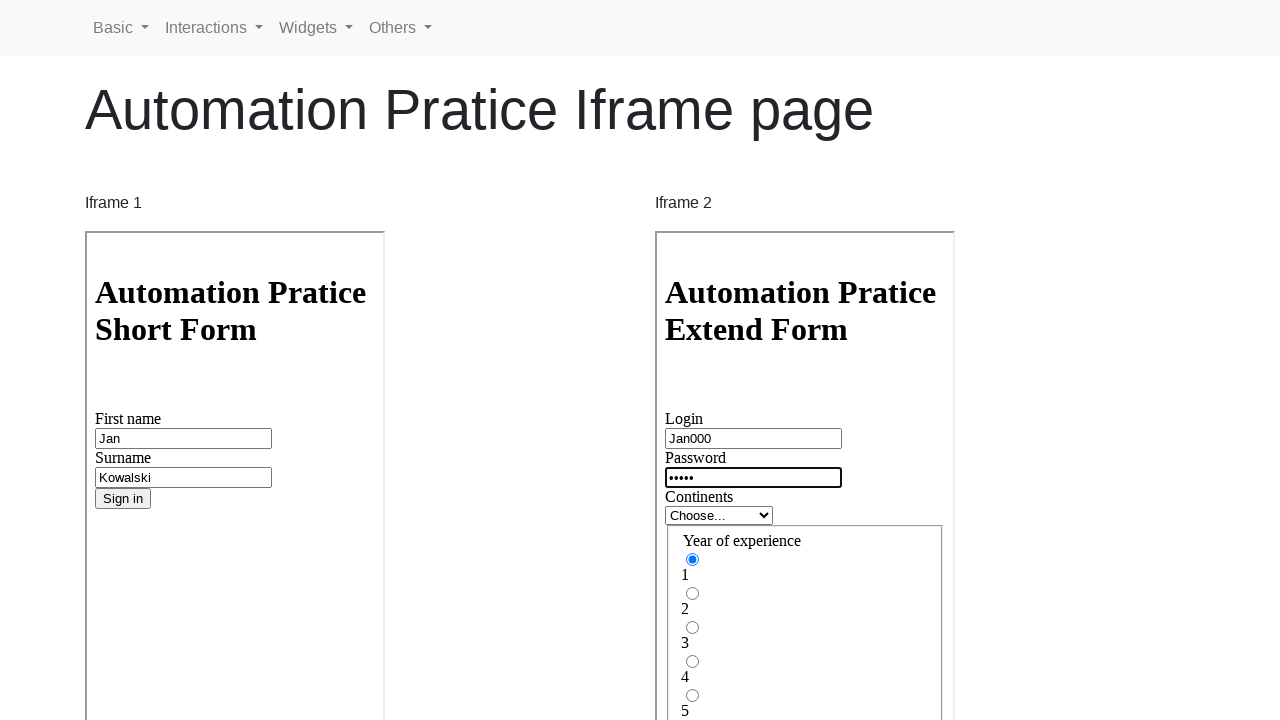

Selected second option from dropdown in iframe2 on iframe[name='iframe2'] >> internal:control=enter-frame >> #inlineFormCustomSelec
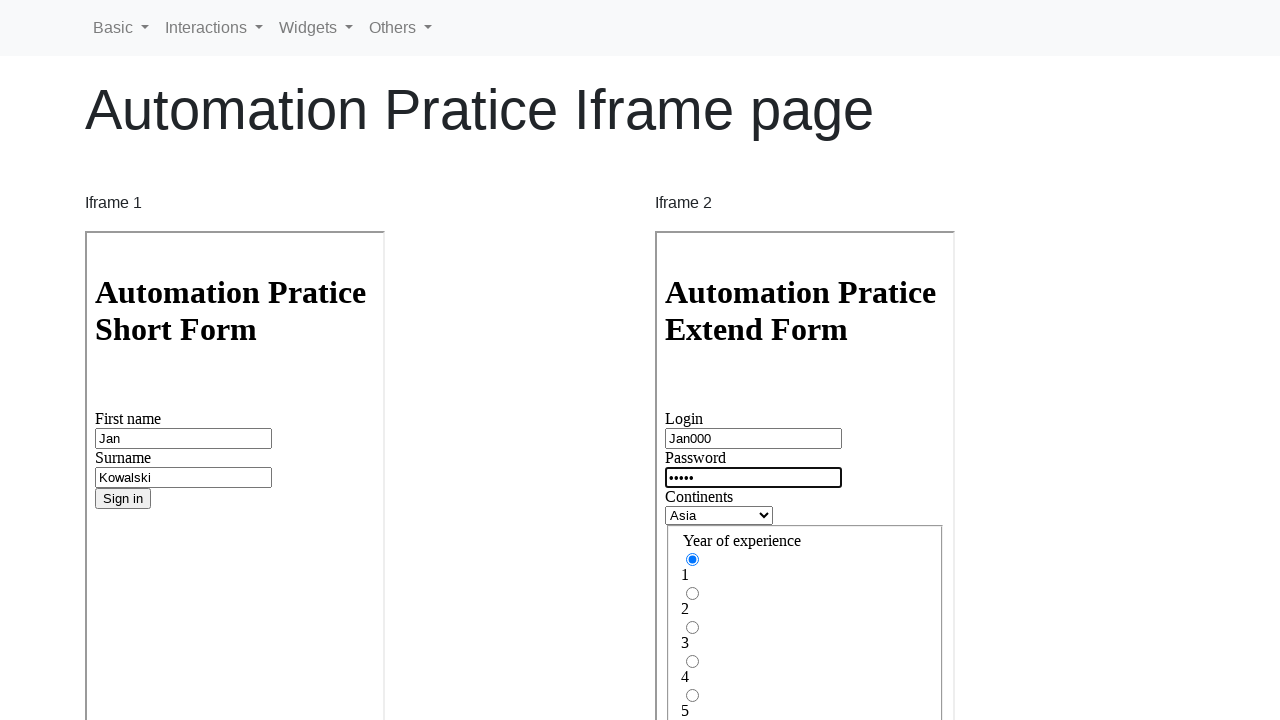

Clicked radio button in iframe2 at (692, 560) on iframe[name='iframe2'] >> internal:control=enter-frame >> #gridRadios1
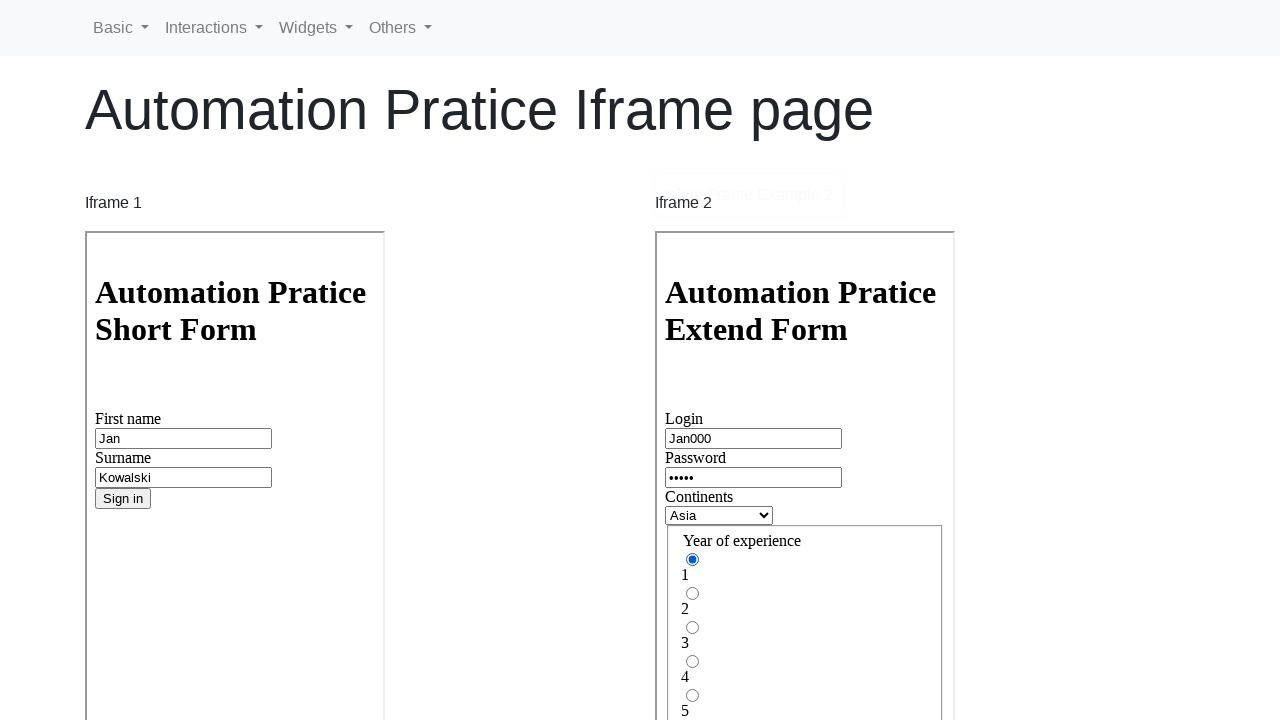

Clicked 'Basic' link in parent frame at (121, 28) on a:has-text('Basic')
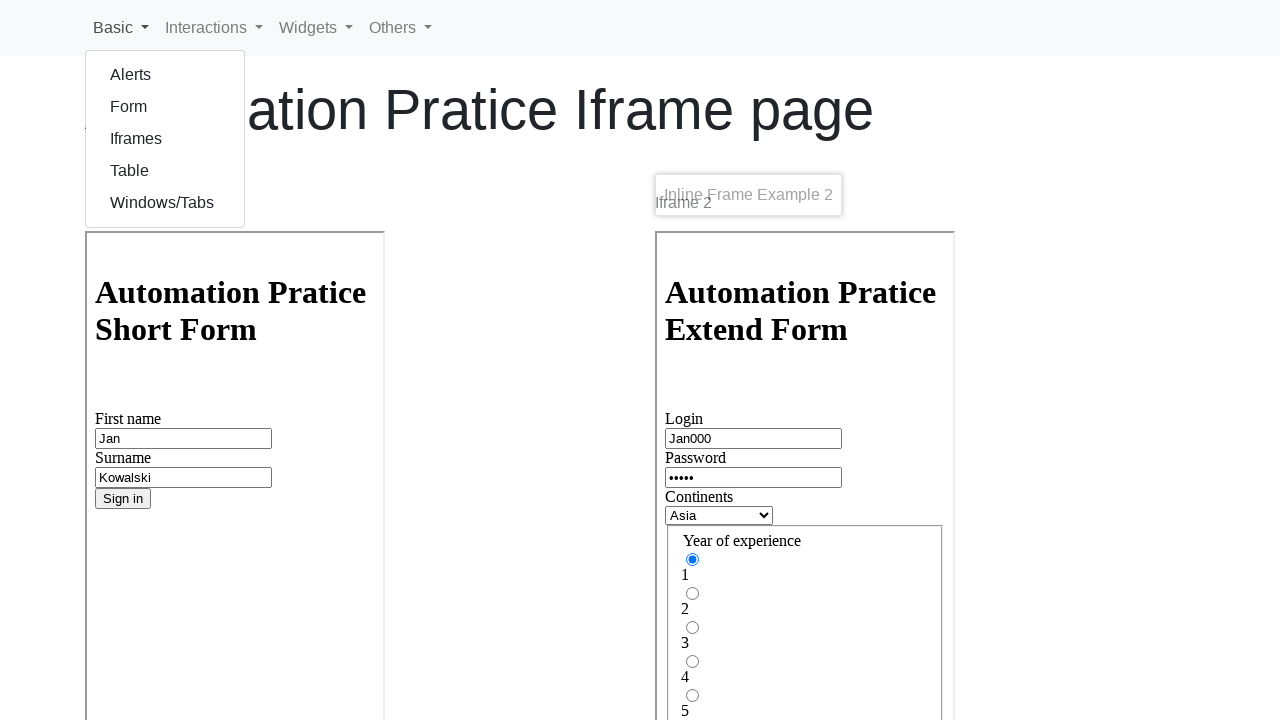

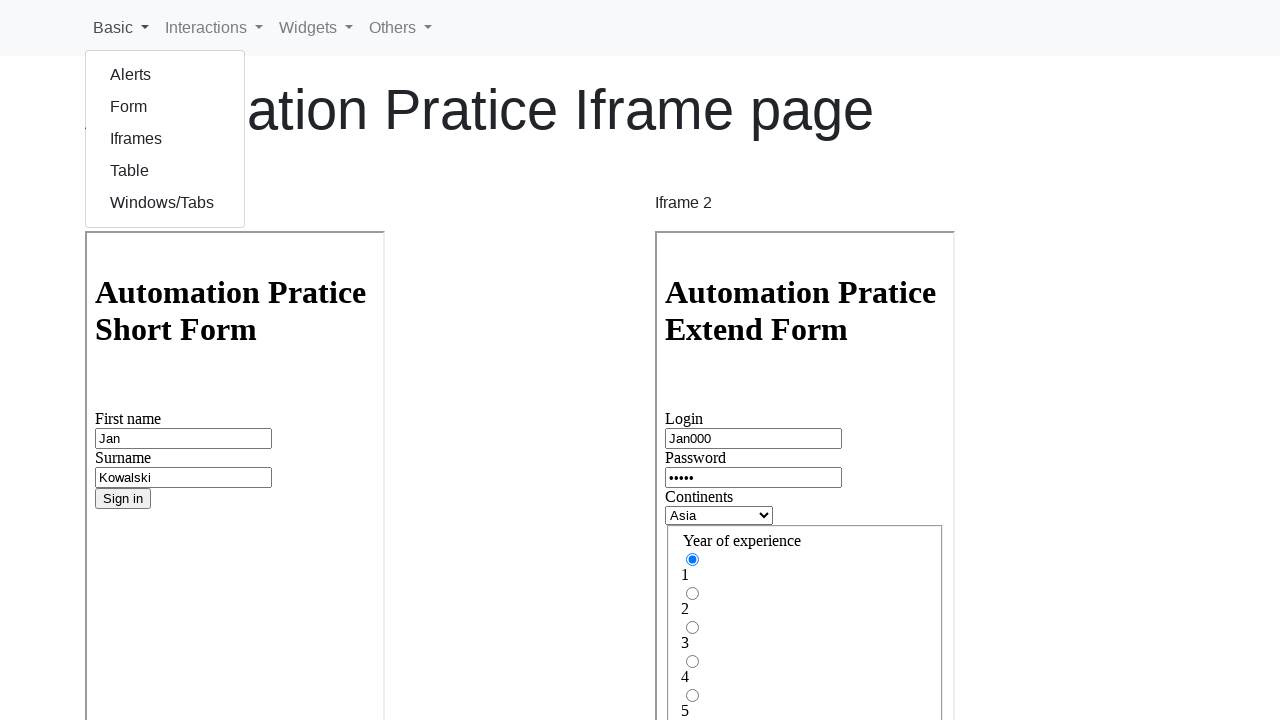